Tests form filling by navigating to the edit page and entering a name in the full name input field.

Starting URL: https://letcode.in/test

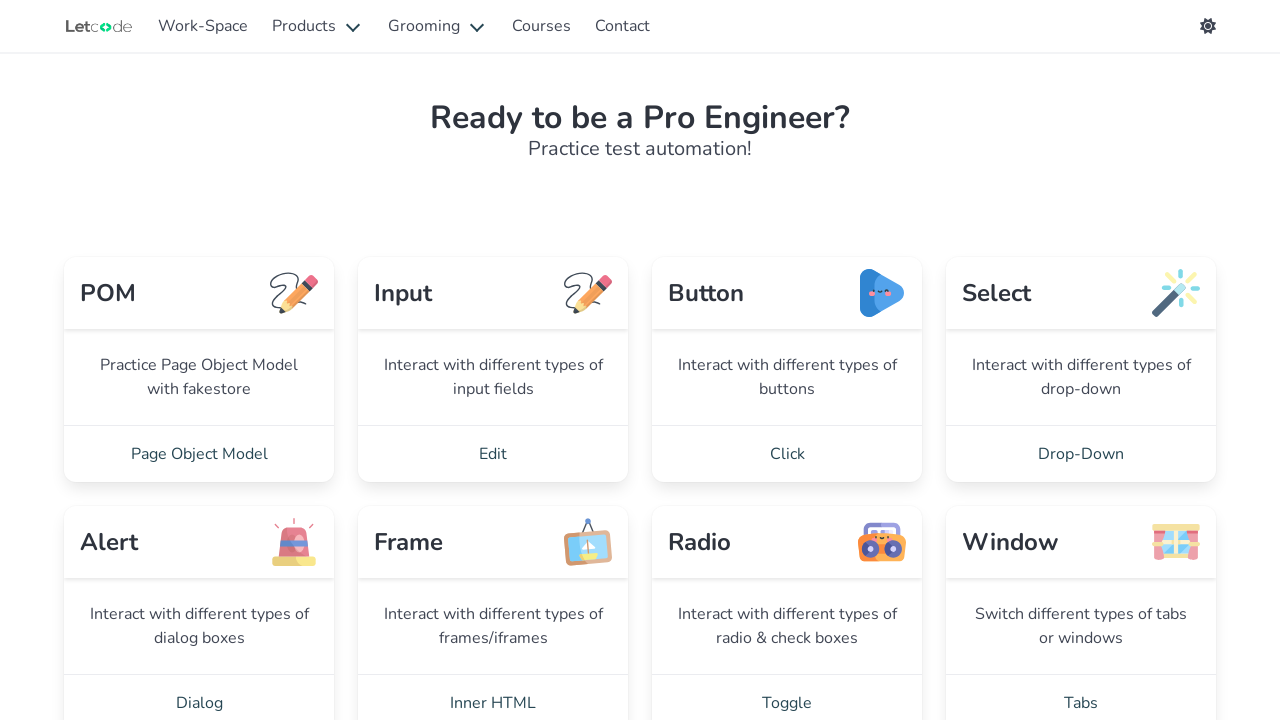

Clicked link to navigate to edit page at (493, 454) on a[href='/edit']
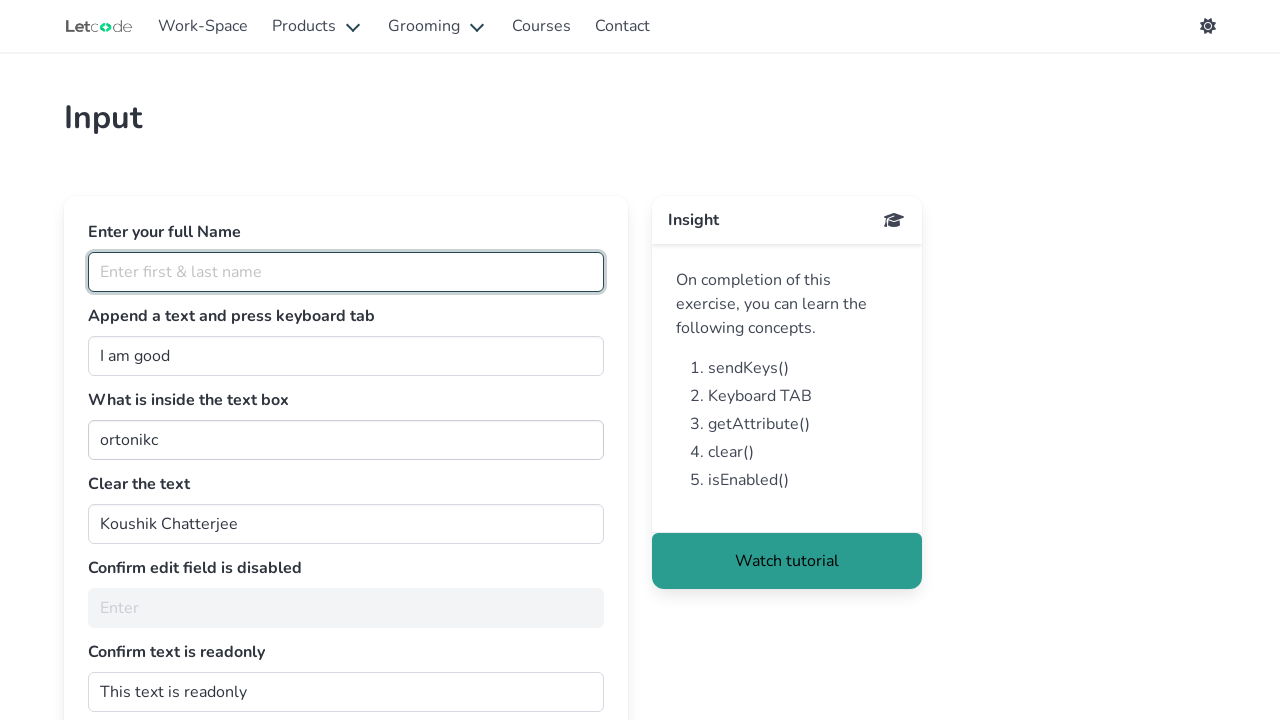

Filled full name input field with 'Minuano Fronteiriço' on input[id='fullName']
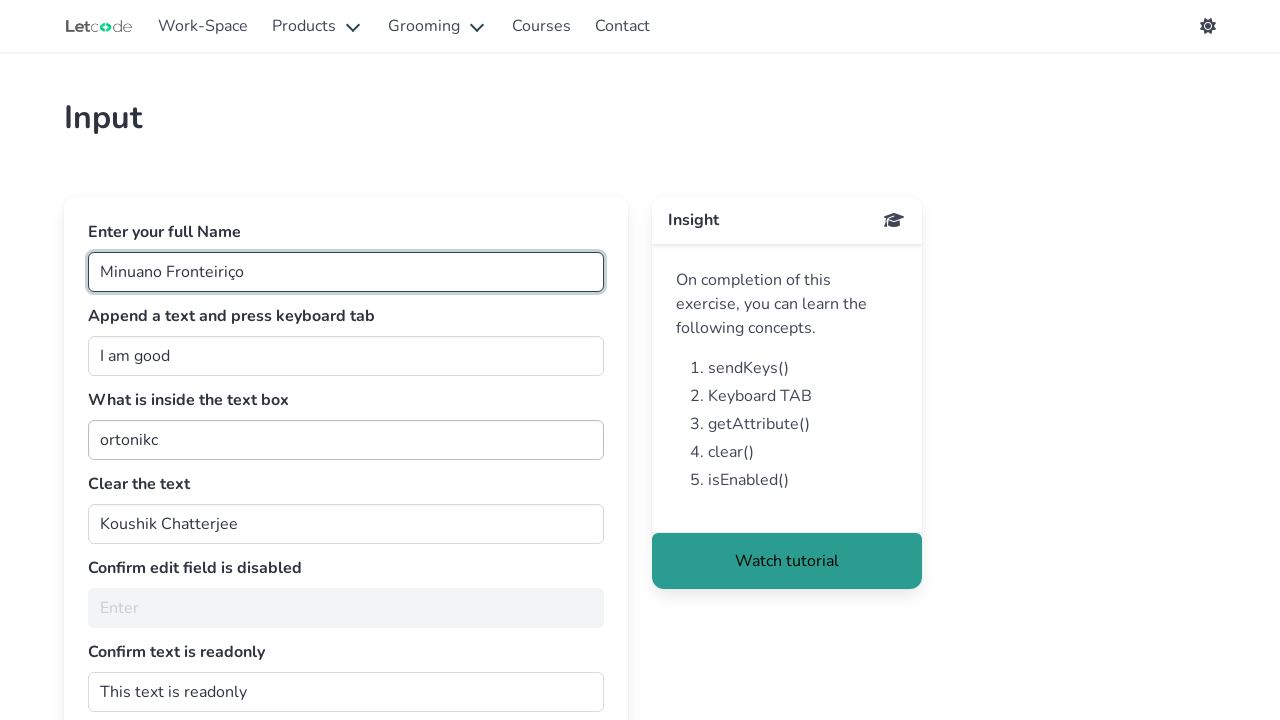

Full name input field is visible and ready
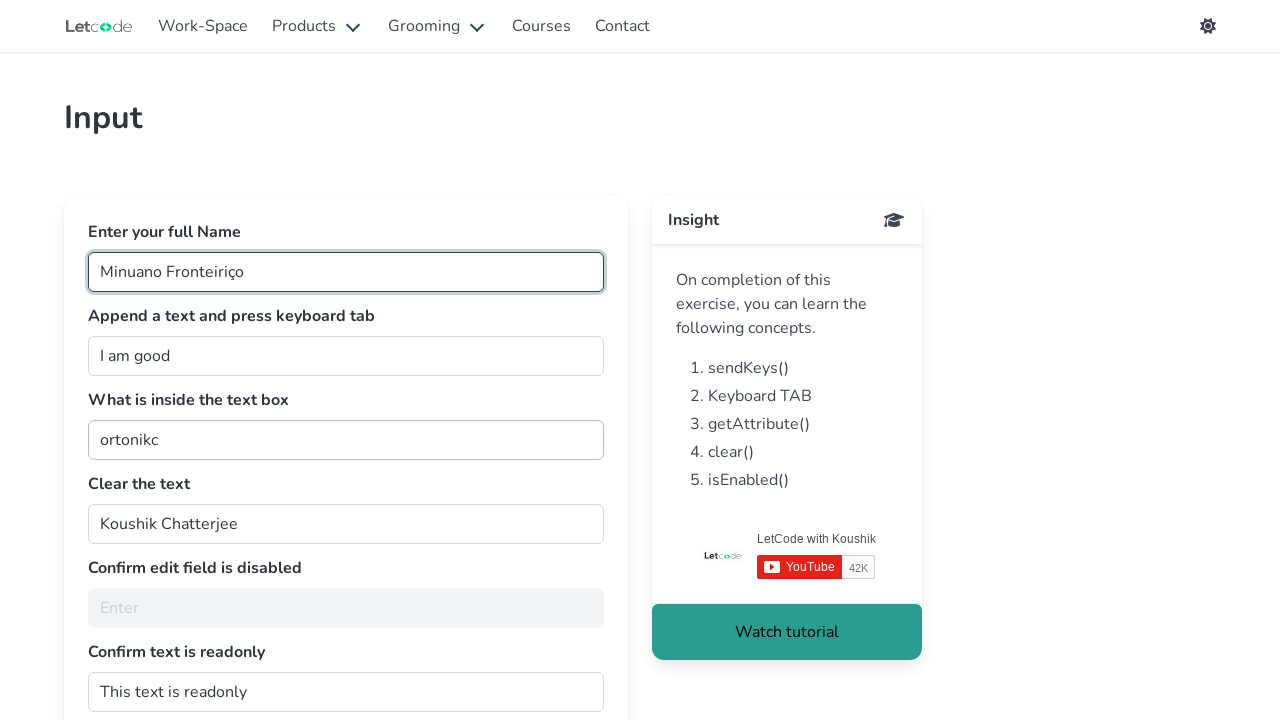

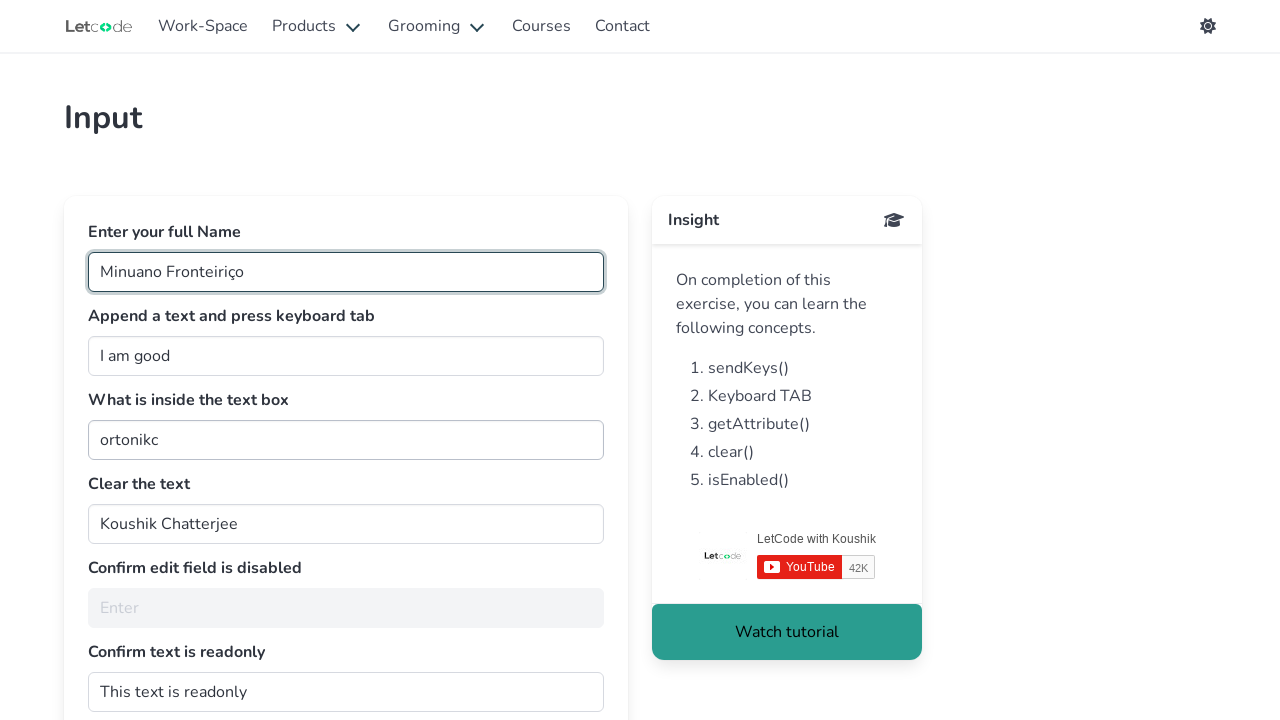